Tests HTTP status codes of all links in the footer section to verify no broken links exist

Starting URL: https://rahulshettyacademy.com/AutomationPractice/

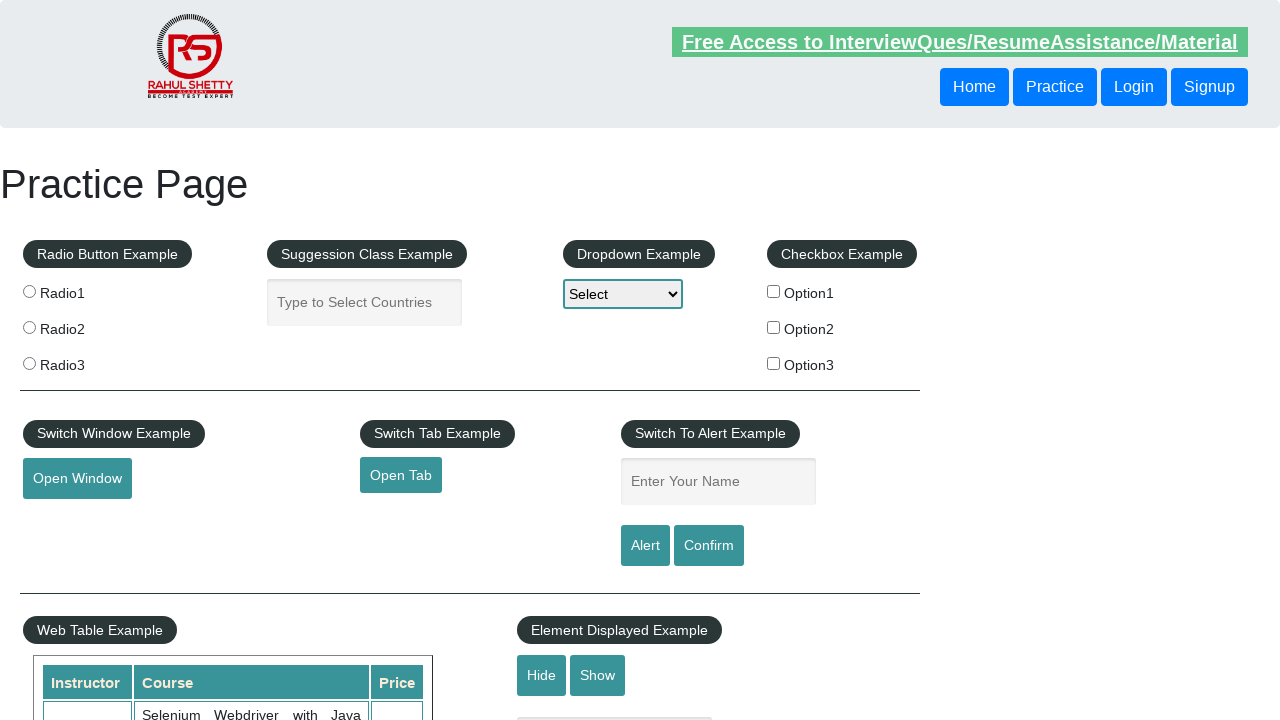

Footer section loaded (selector #gf-BIG found)
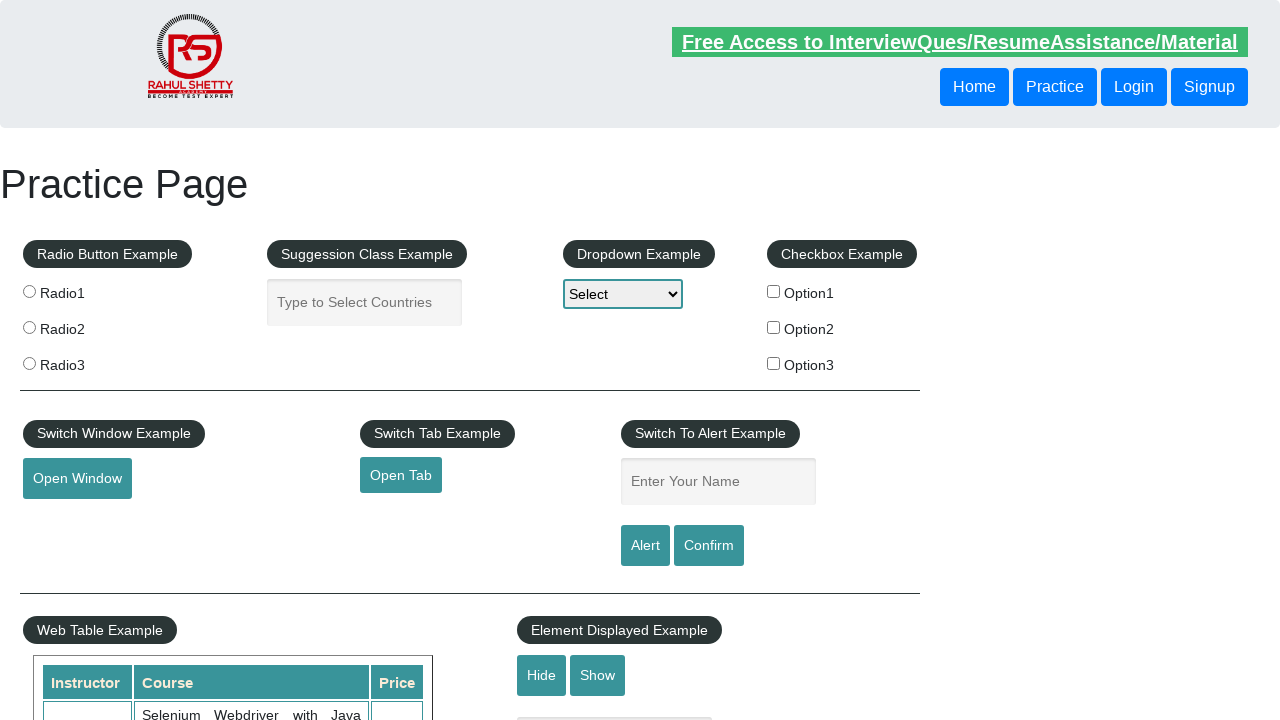

Footer links loaded (selector li.gf-li a found)
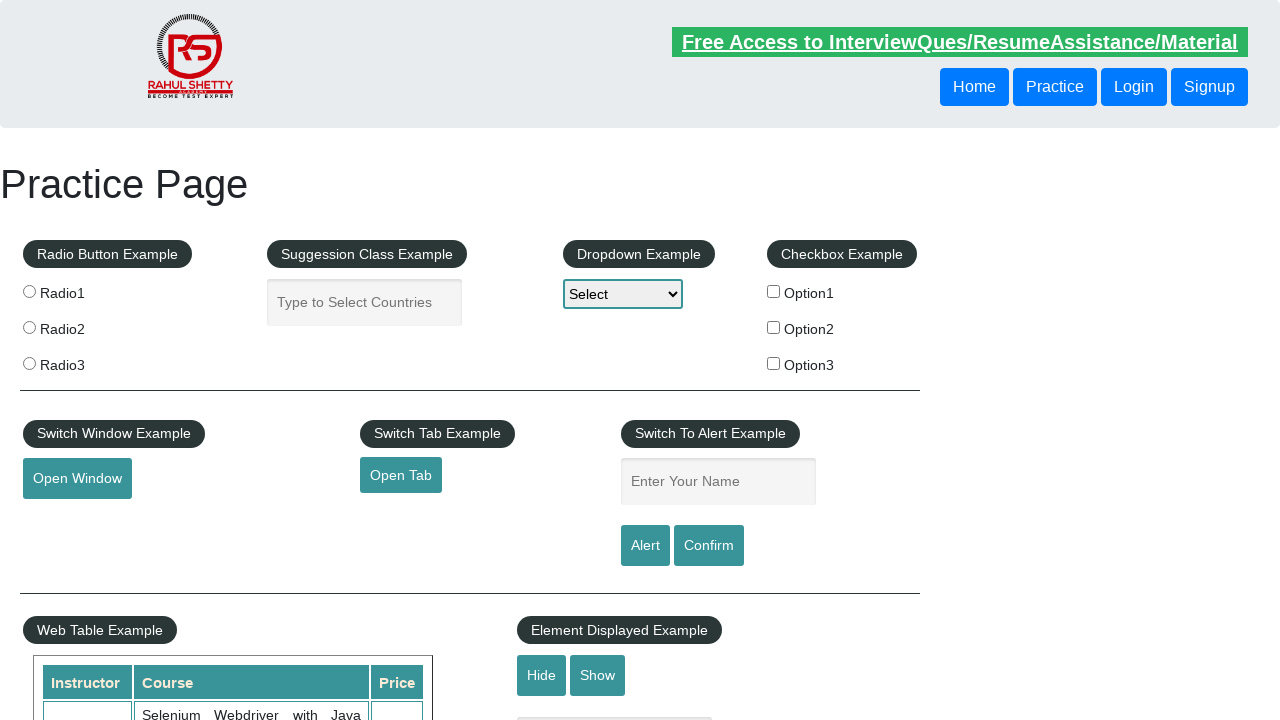

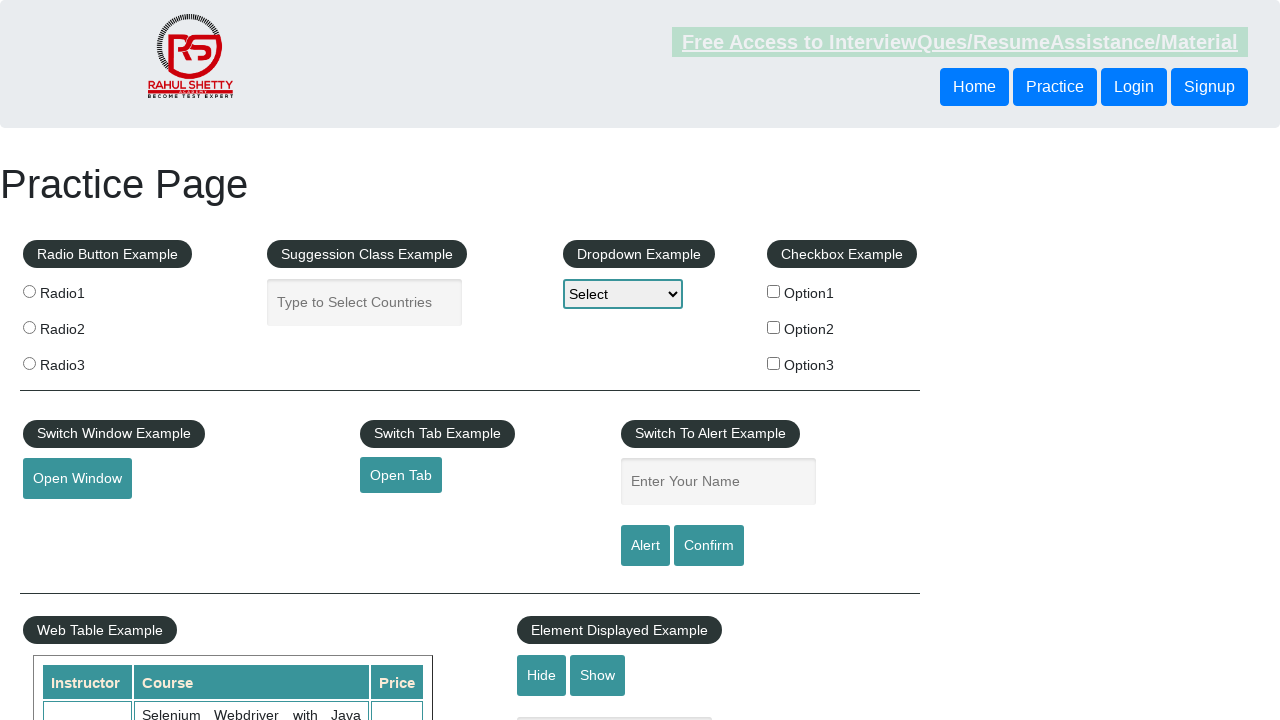